Tests handling a simple JavaScript alert by clicking a button that triggers an alert and accepting it

Starting URL: https://the-internet.herokuapp.com/javascript_alerts

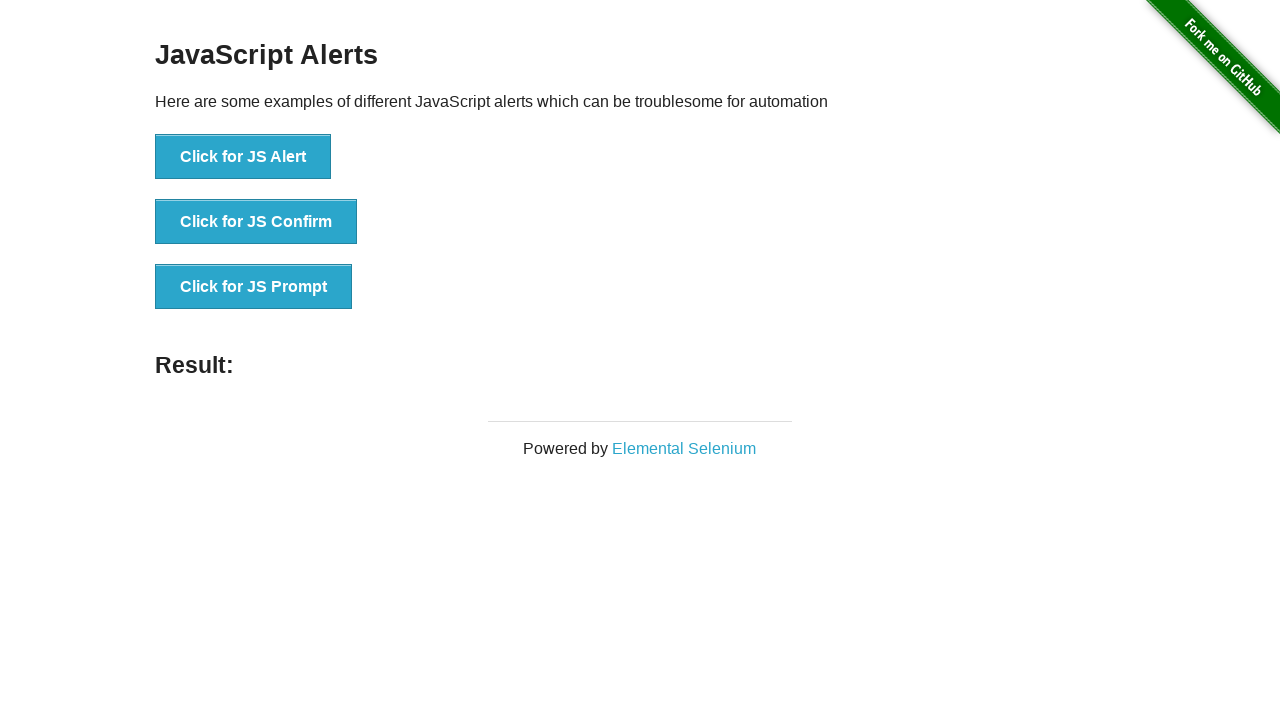

Set up dialog handler to automatically accept alerts
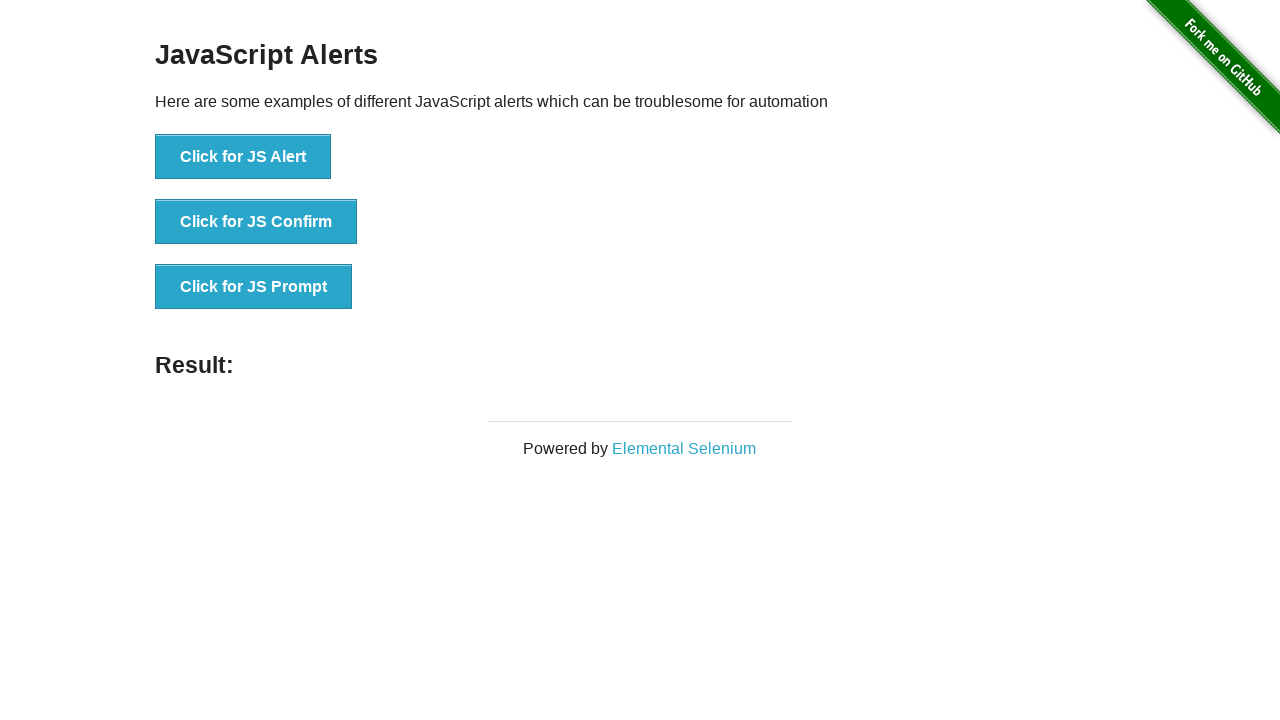

Clicked button to trigger JavaScript alert at (243, 157) on button[onclick='jsAlert()']
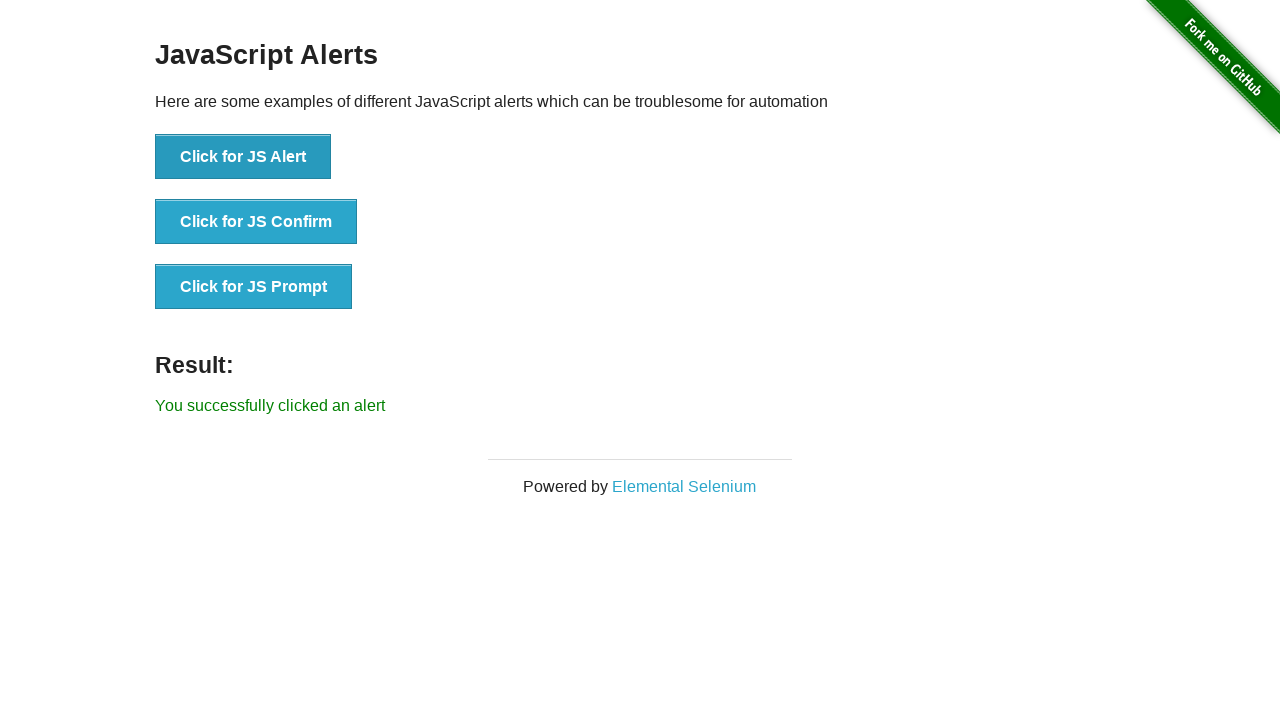

Alert was accepted and result message appeared
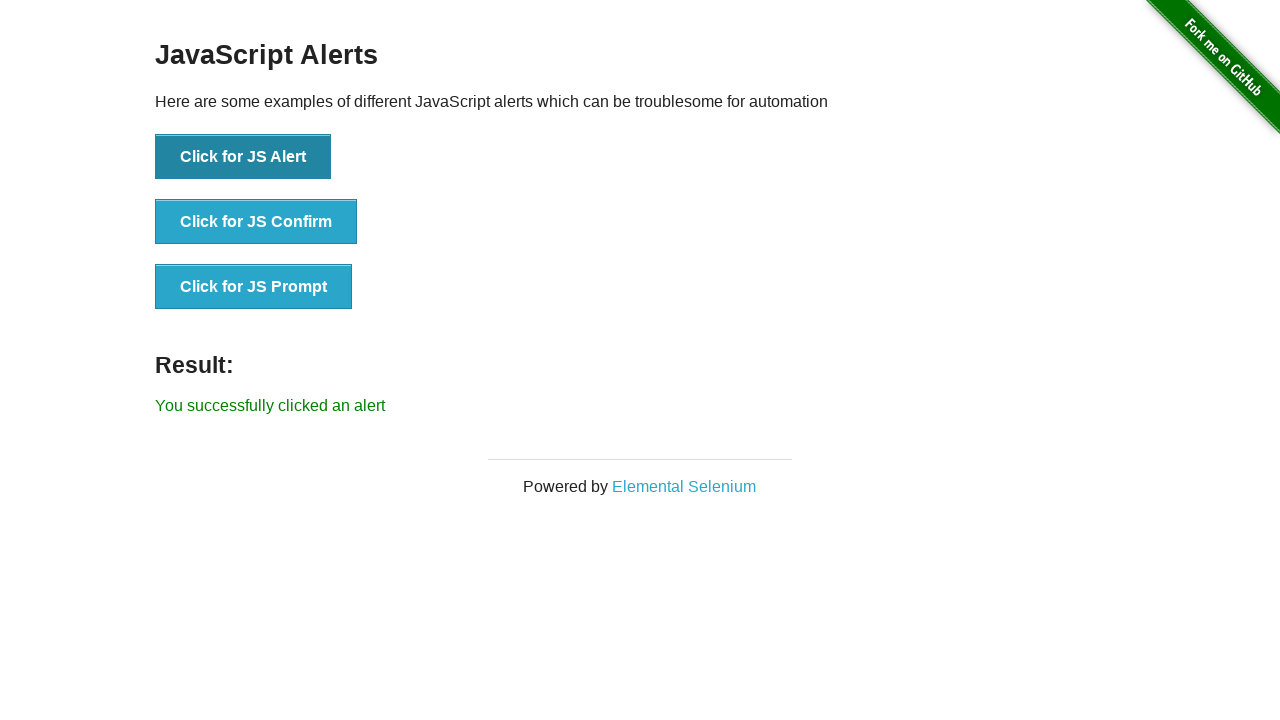

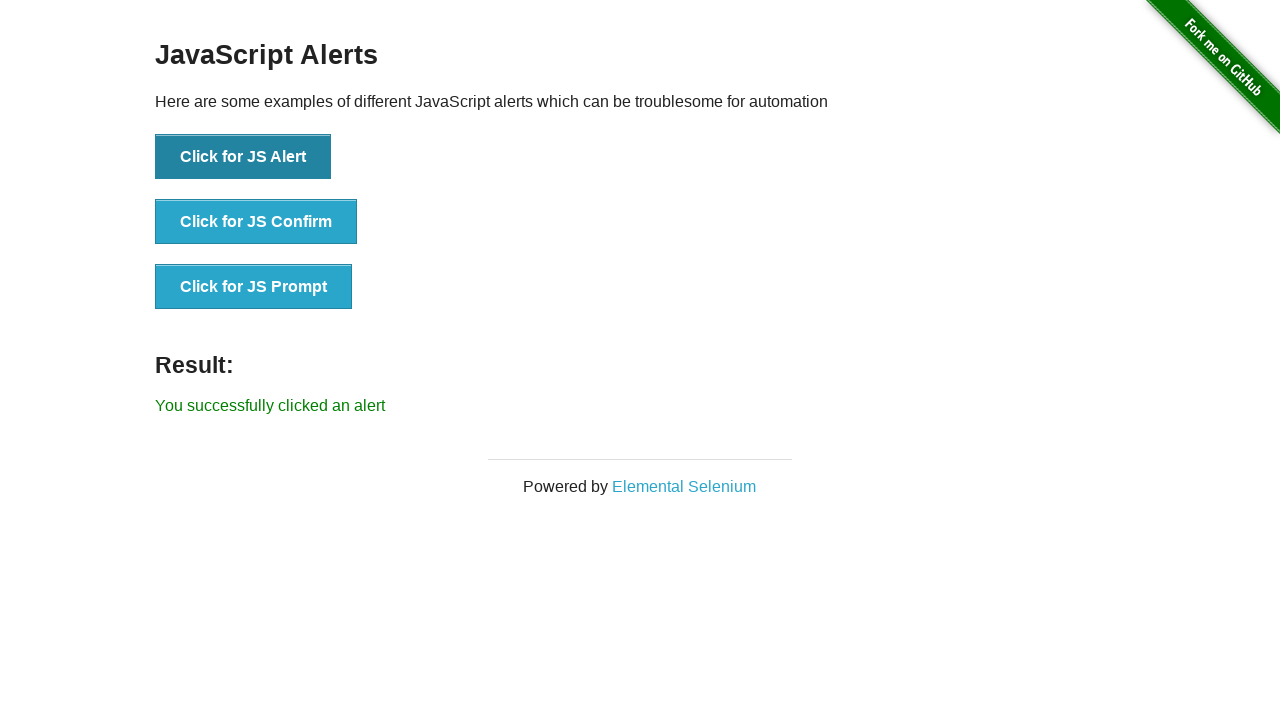